Tests the vehicle category dropdown selection by selecting "Car" from the category dropdown on the Orange Book Value website

Starting URL: https://orangebookvalue.com/

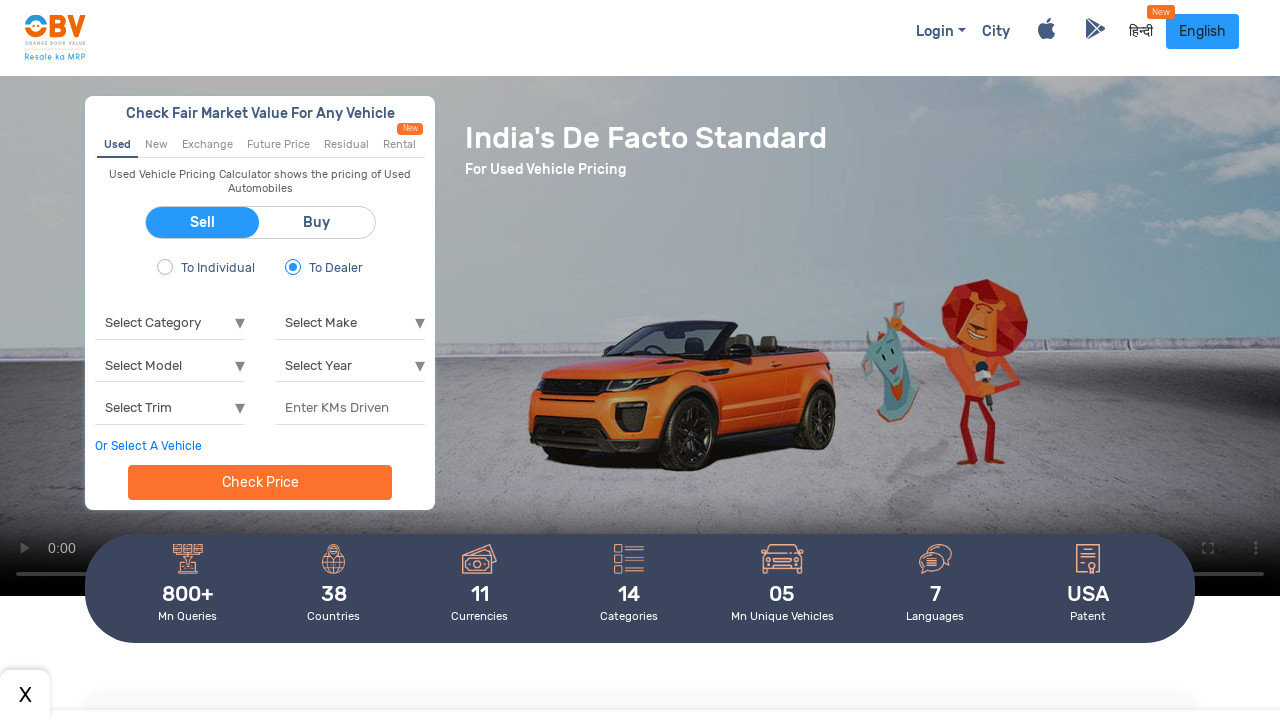

Clicked on the category dropdown at (170, 323) on select[name='category']
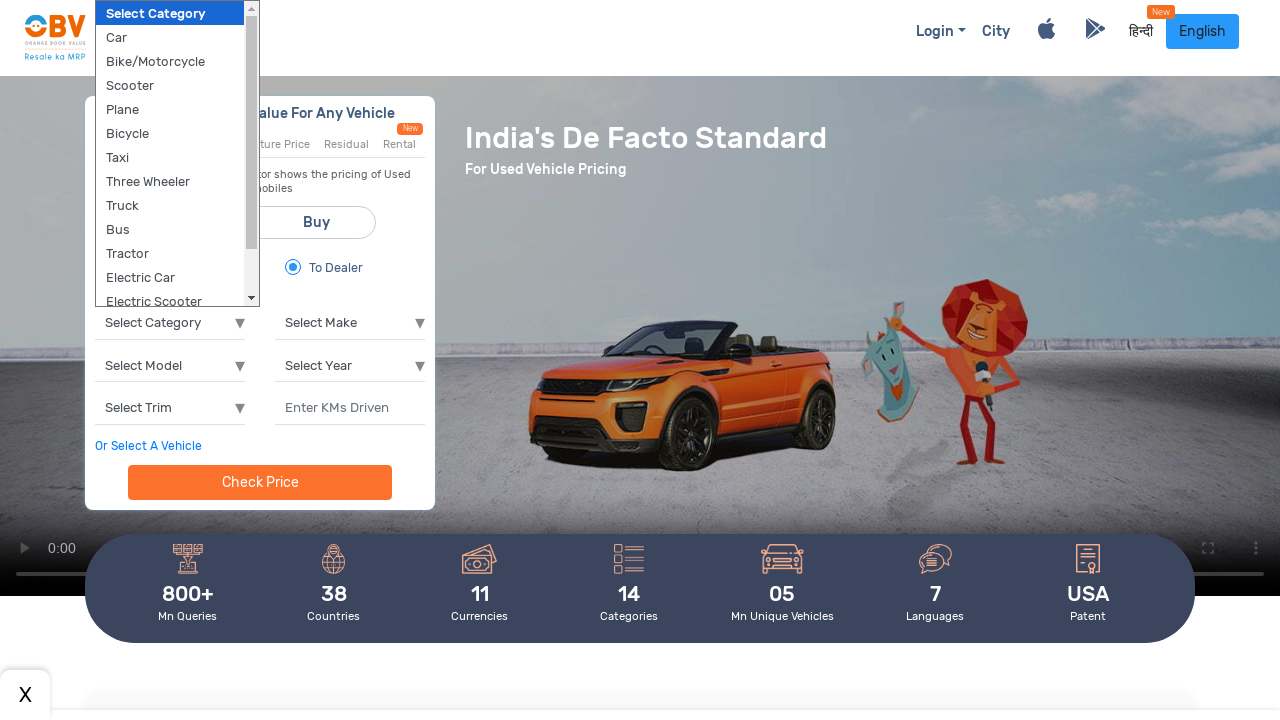

Selected 'Car' from the category dropdown on select[name='category']
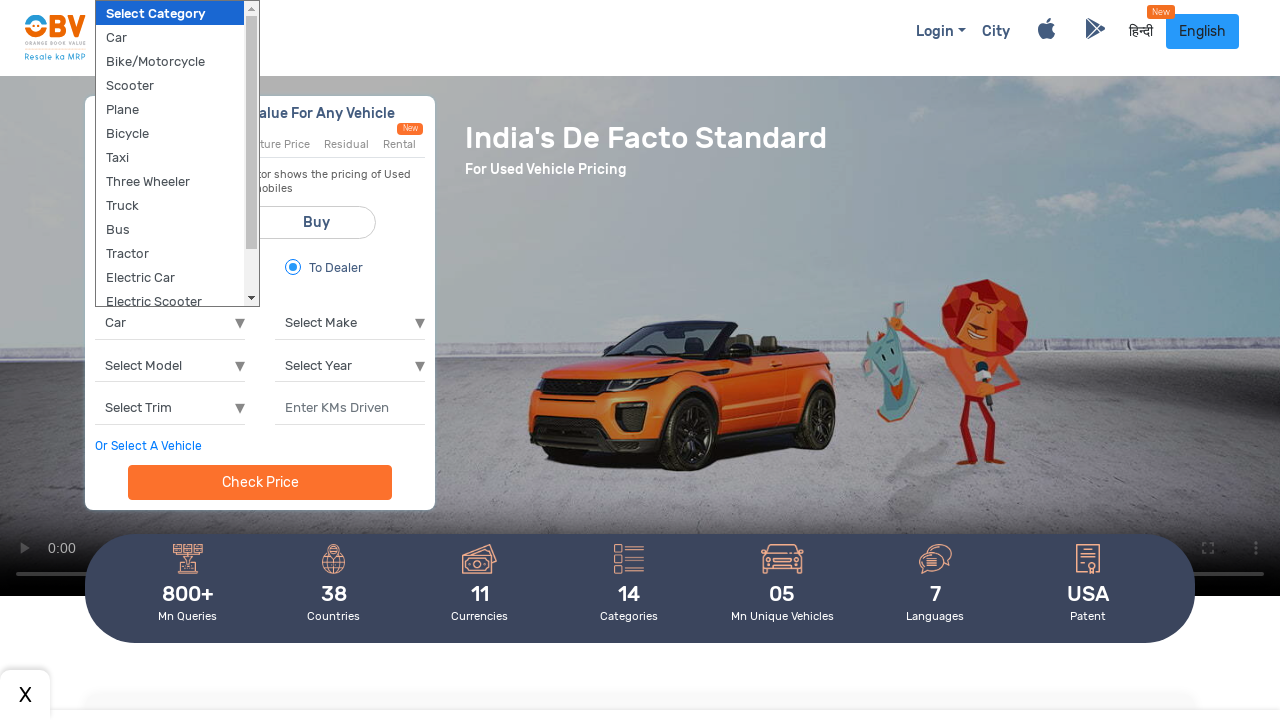

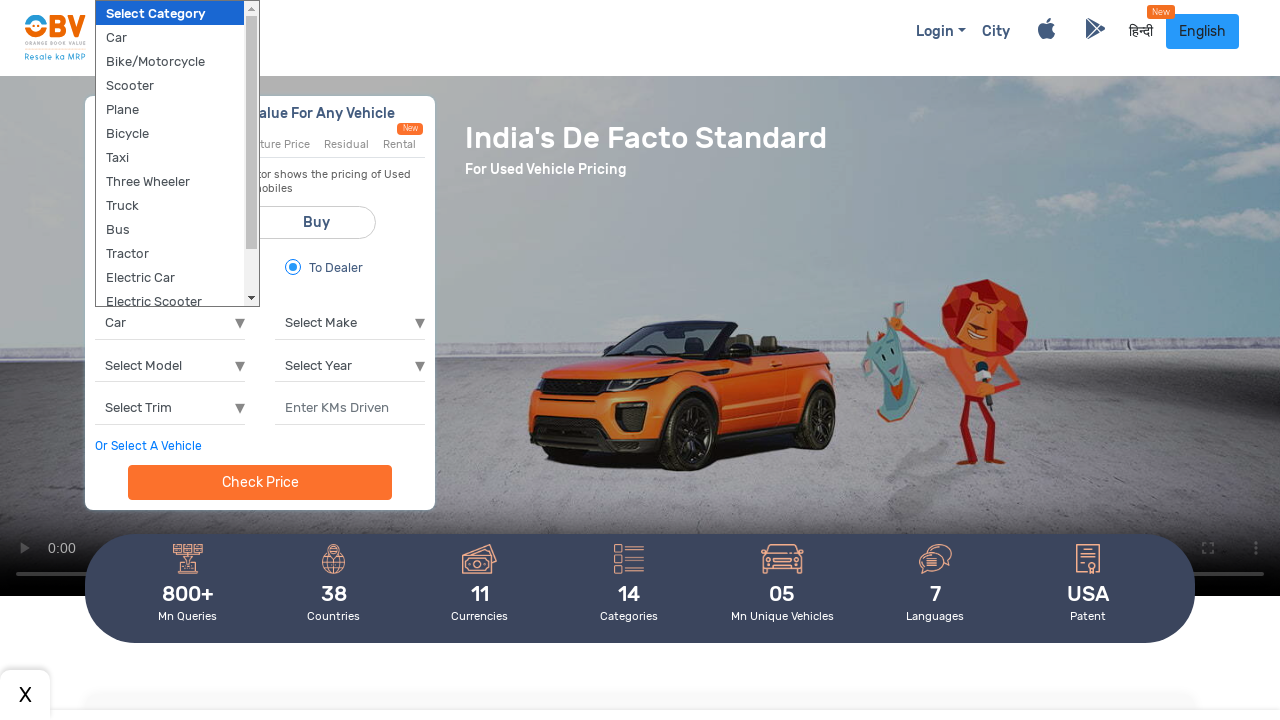